Navigates to Form Authentication page and verifies the login button is displayed

Starting URL: https://the-internet.herokuapp.com/

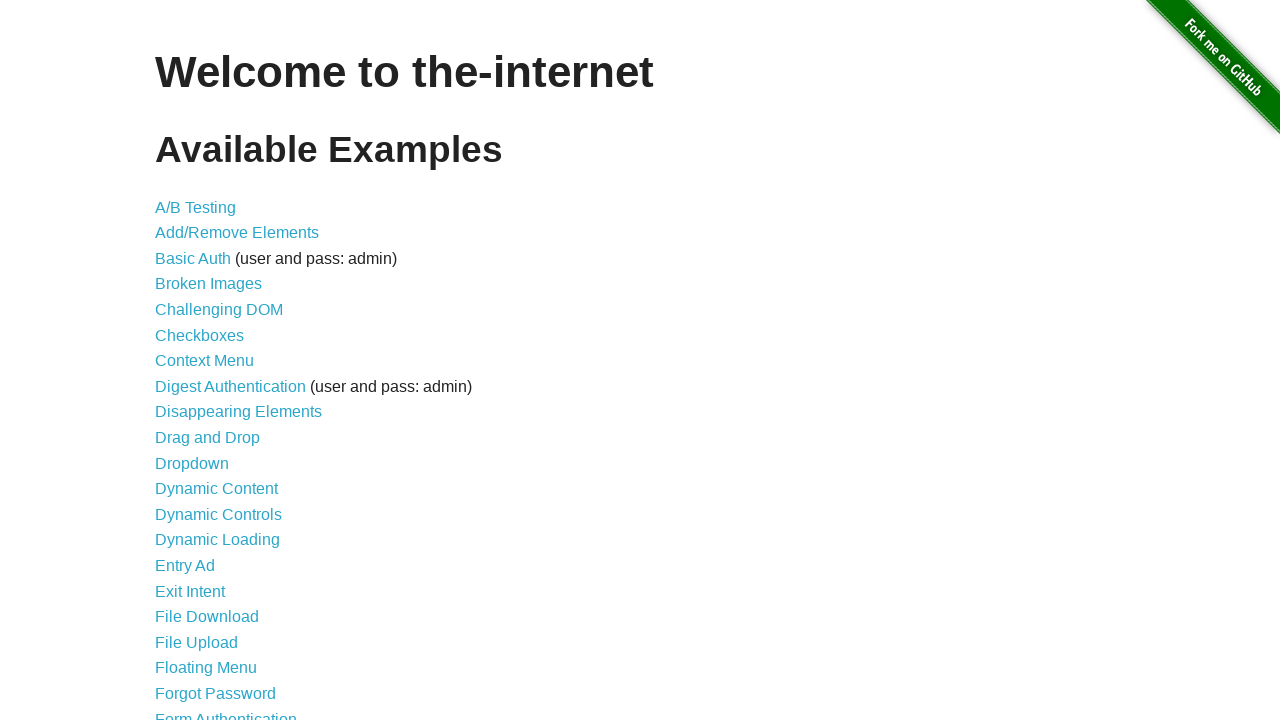

Clicked on Form Authentication link at (226, 712) on text=Form Authentication
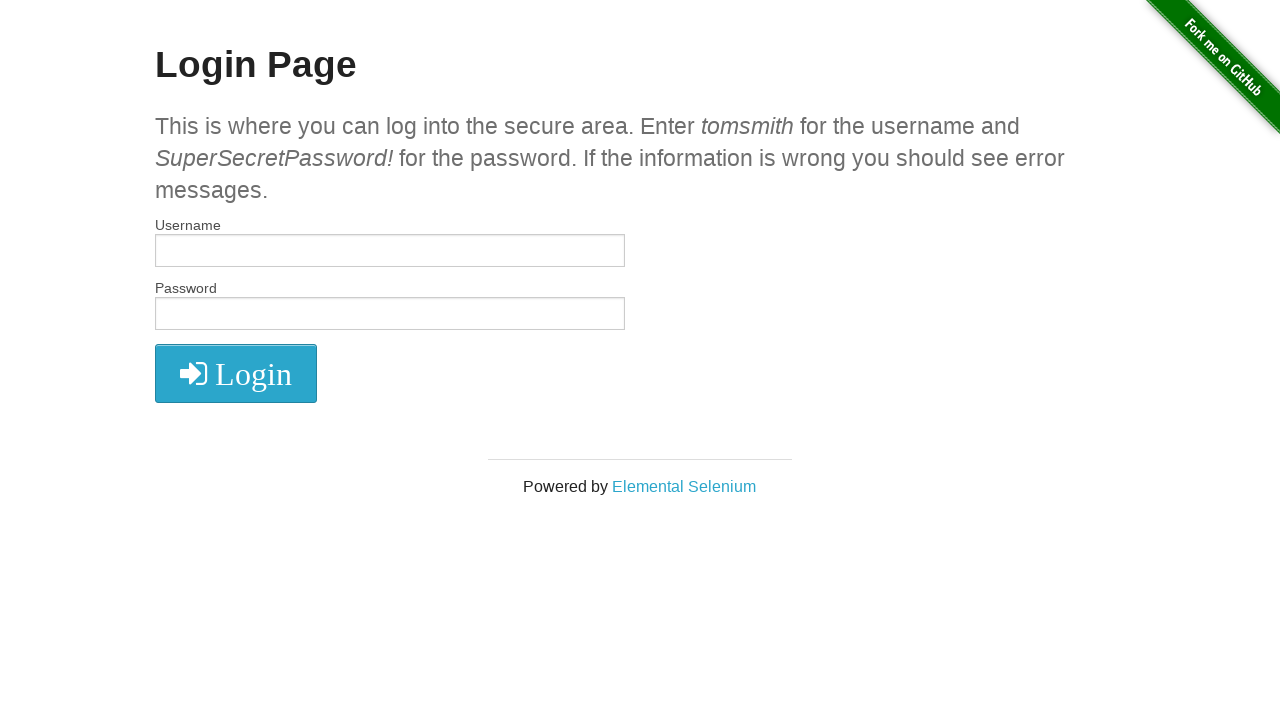

Located the login submit button
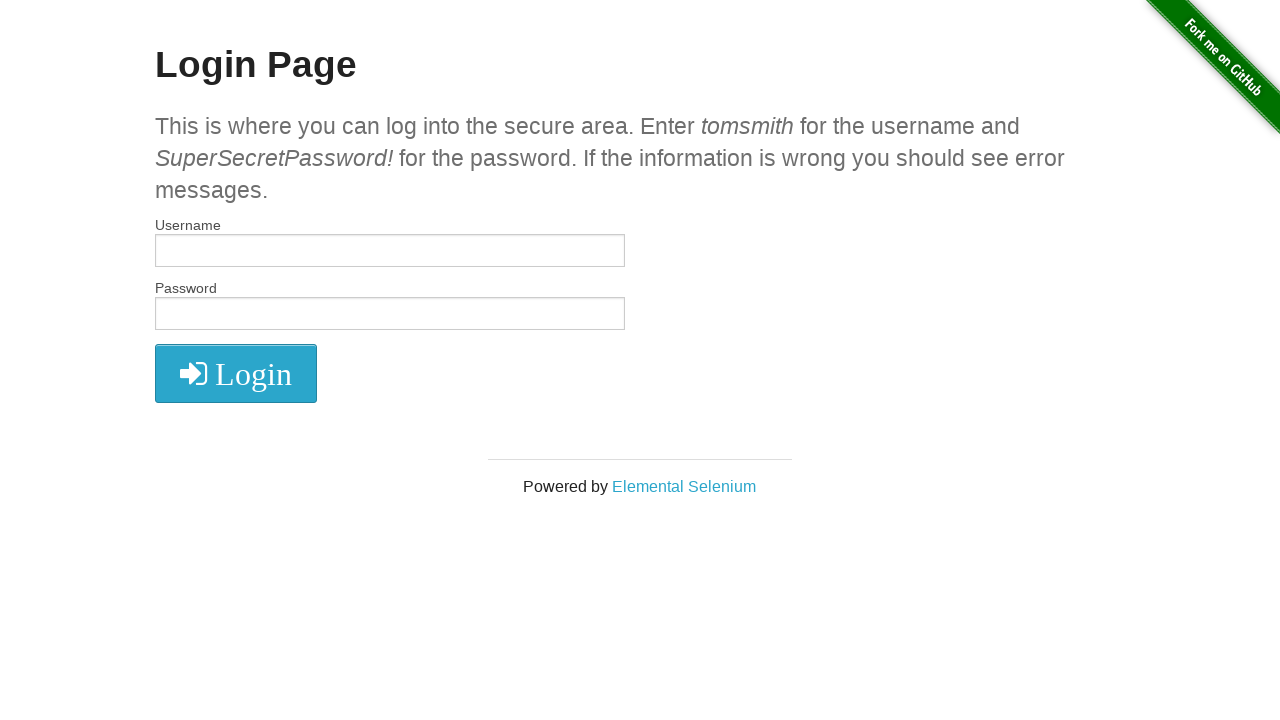

Verified login button is displayed
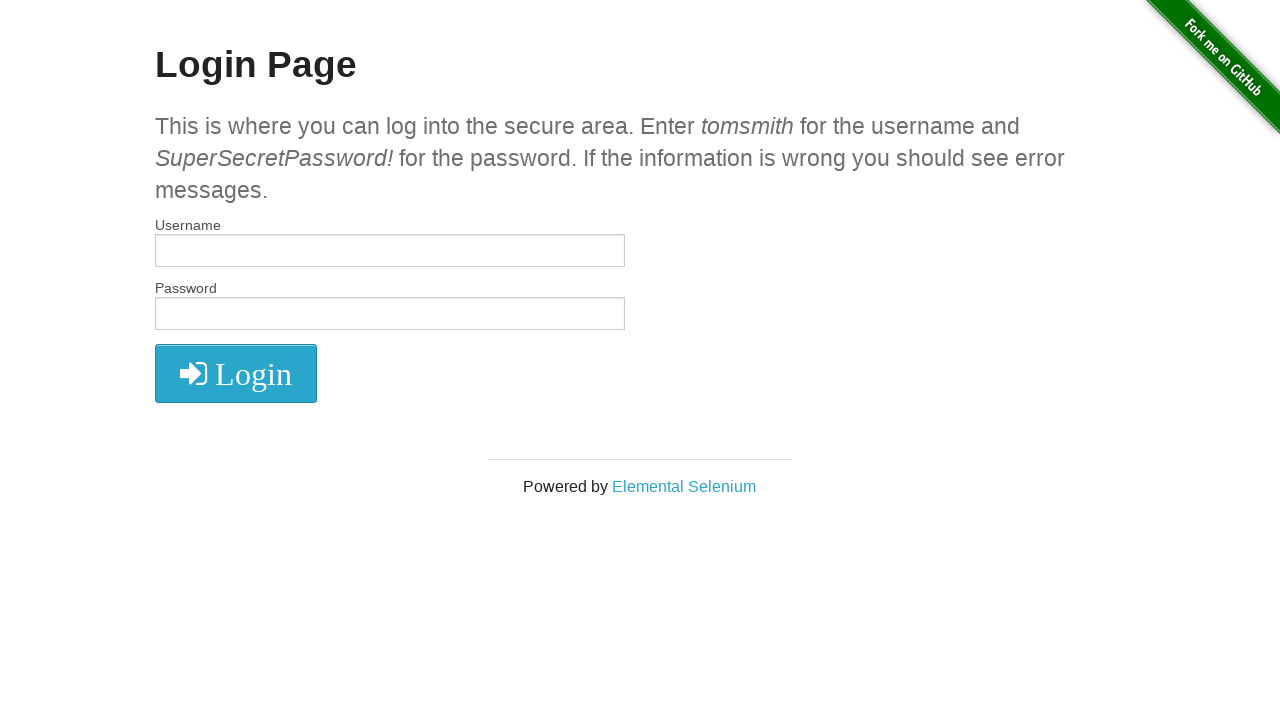

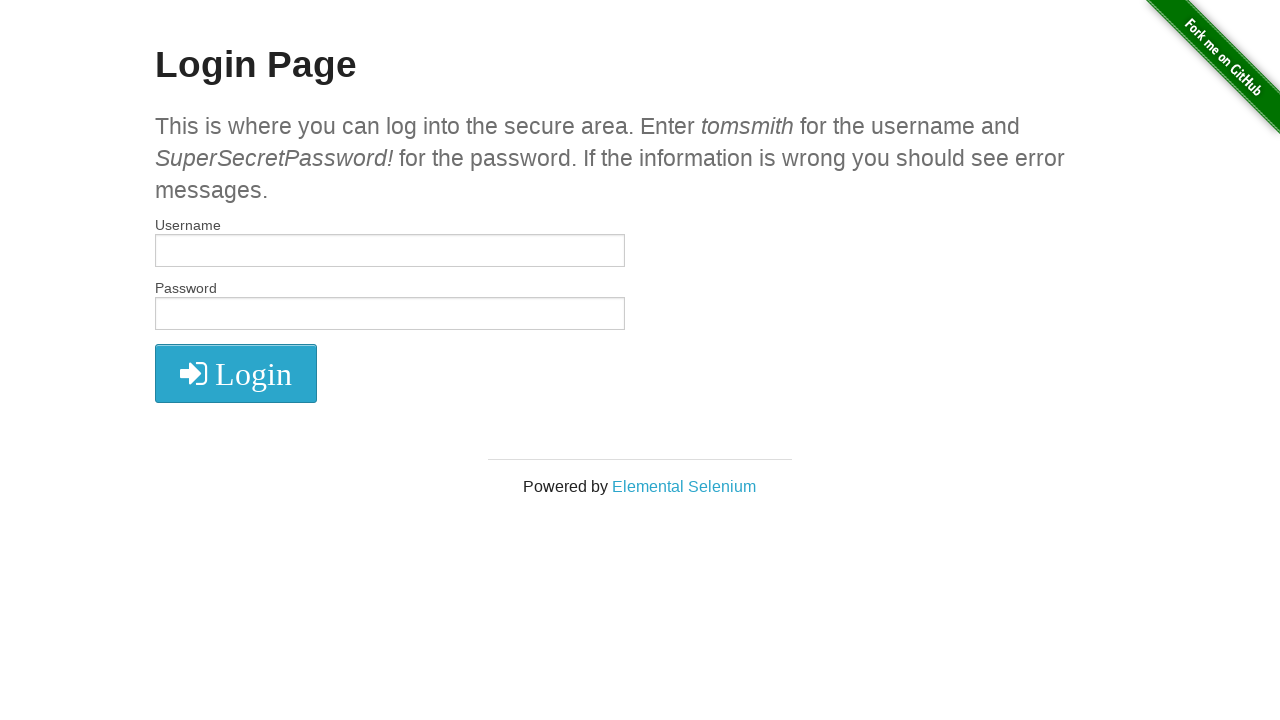